Tests a sample application login form by entering username and password, then verifying the welcome message

Starting URL: http://uitestingplayground.com/sampleapp

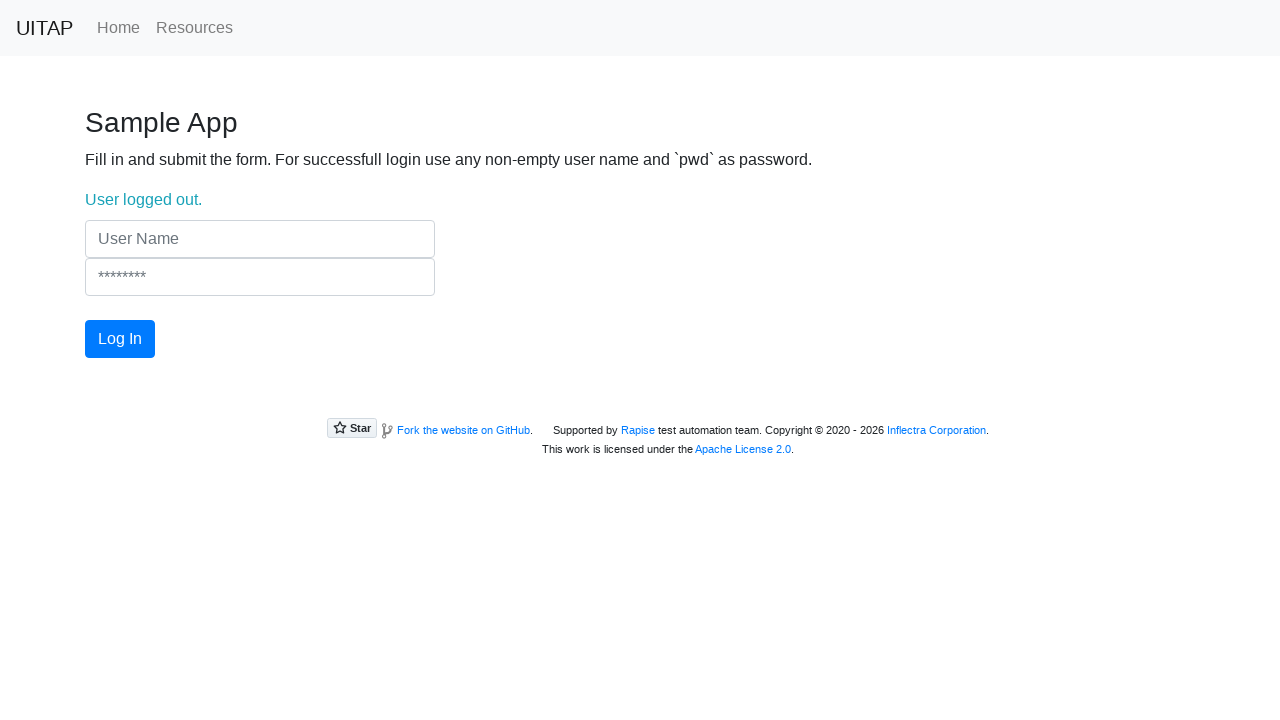

Filled username field with 'inno' on [name='UserName']
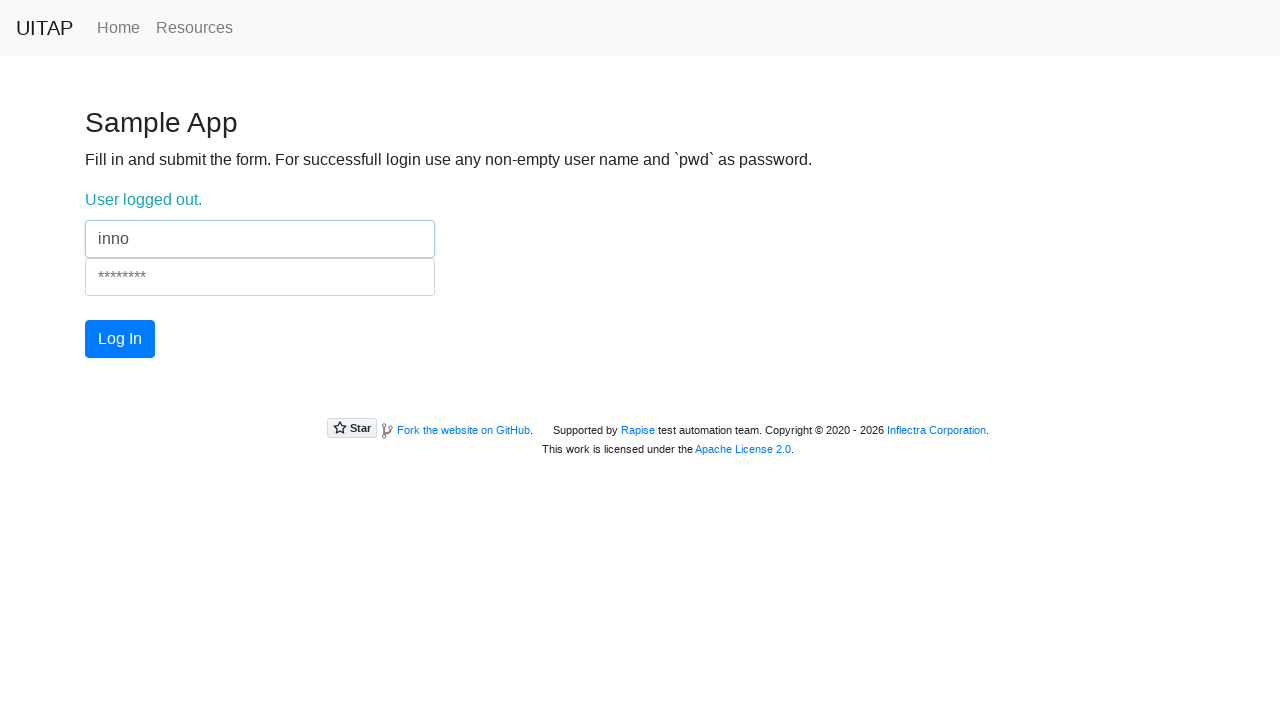

Filled password field with 'pwd' on [name='Password']
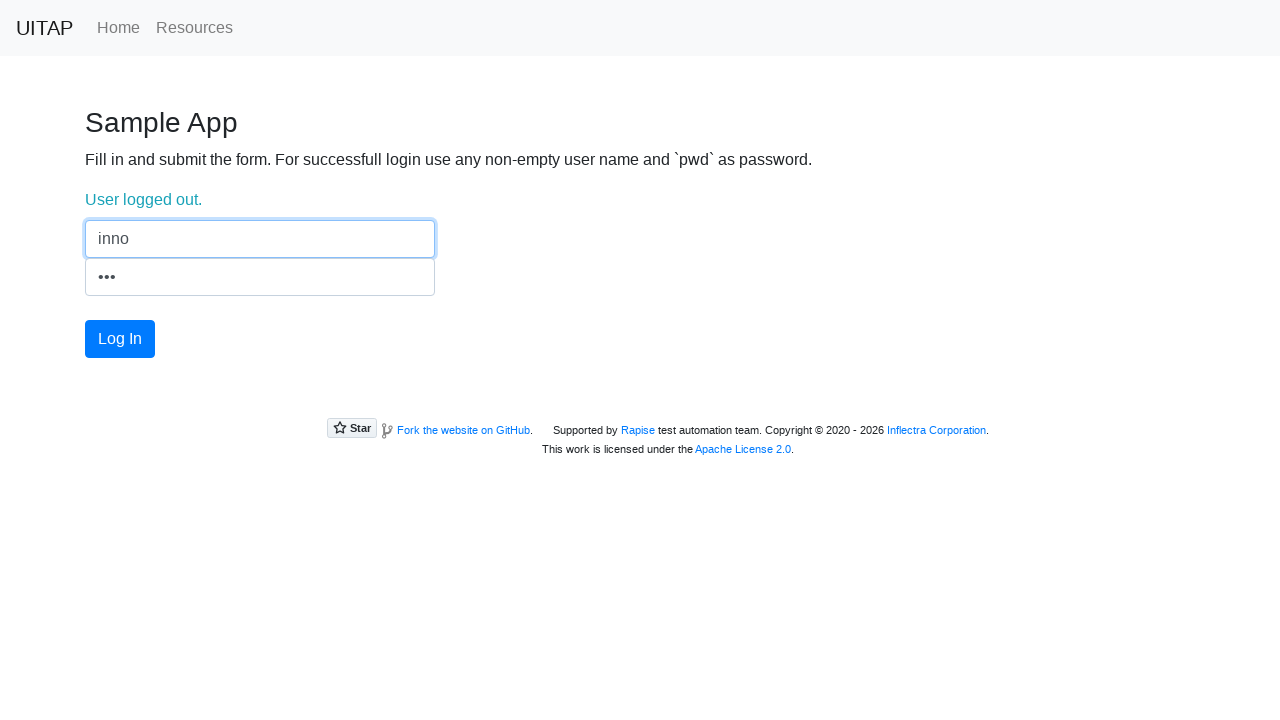

Clicked login button at (120, 339) on #login
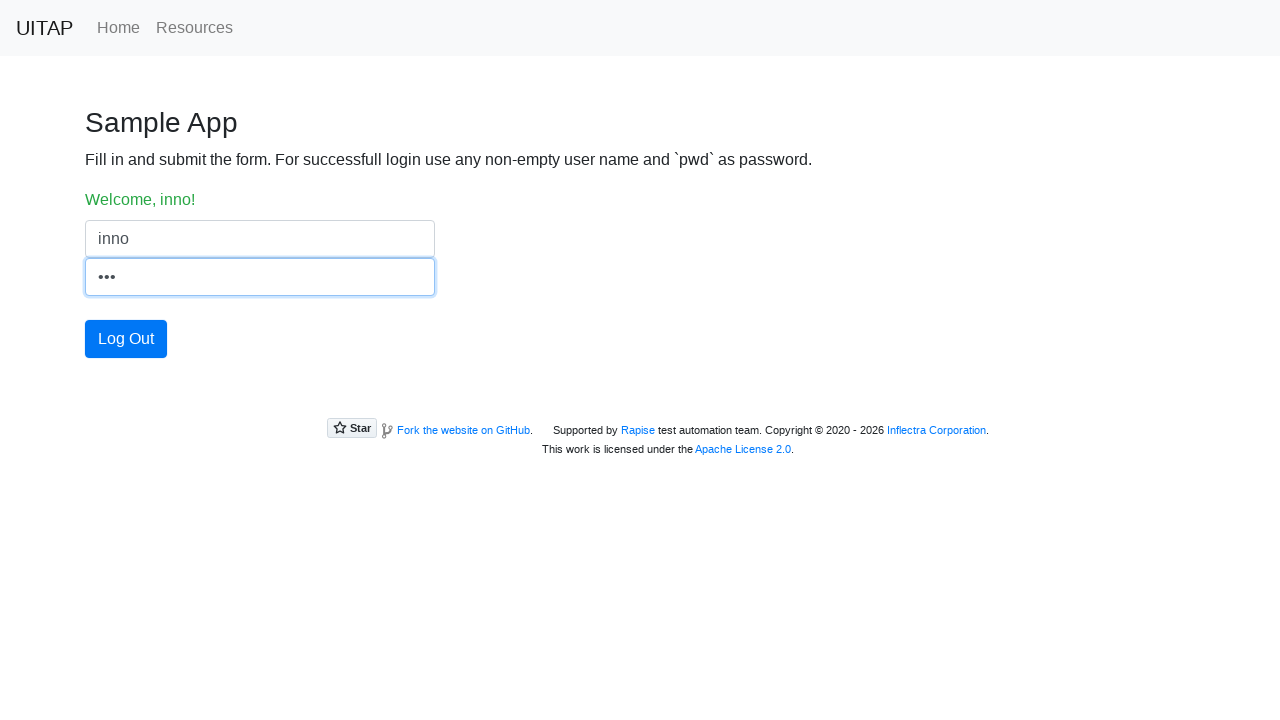

Verified welcome message 'Welcome, inno!' appeared
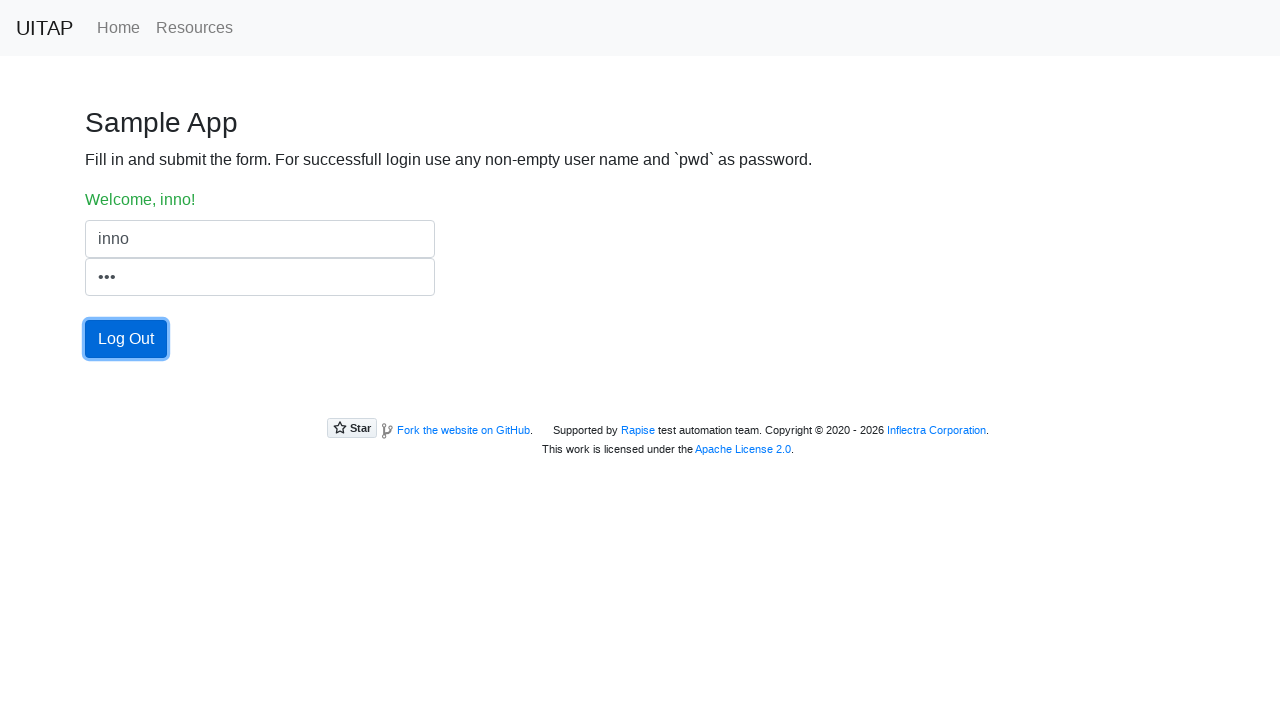

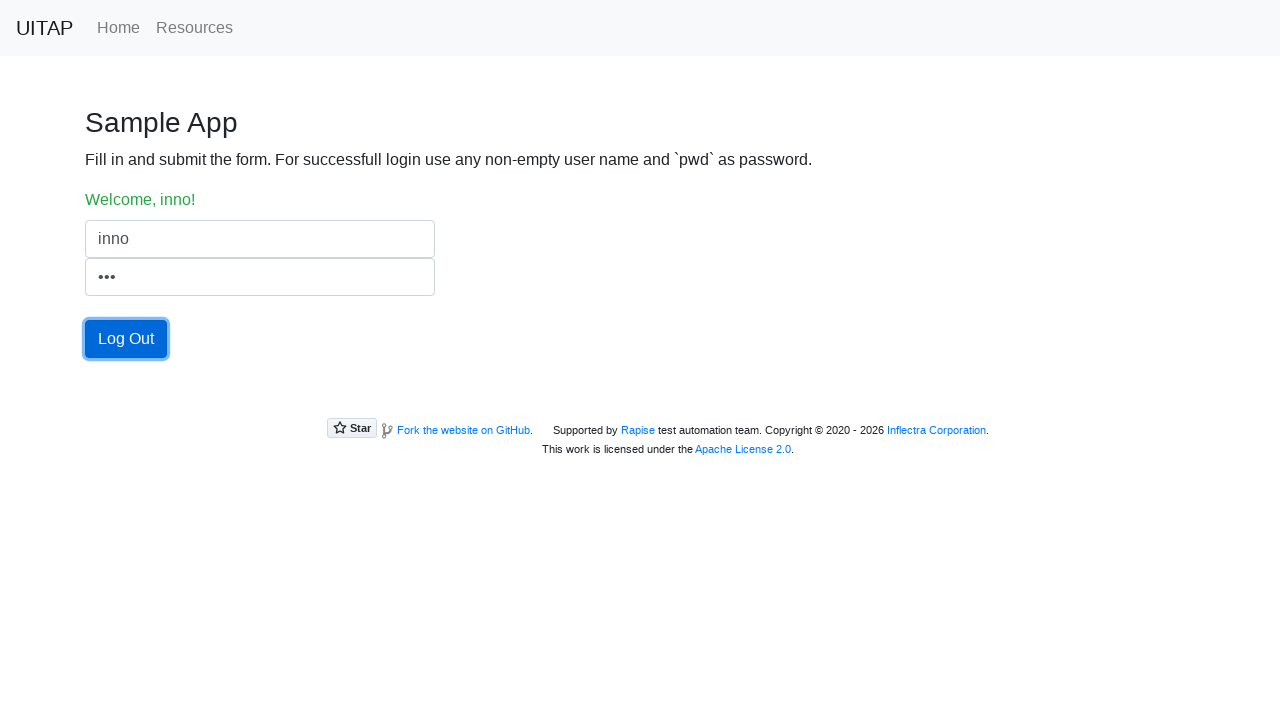